Tests opening a new window and verifying the background color.

Starting URL: https://demoqa.com/browser-windows

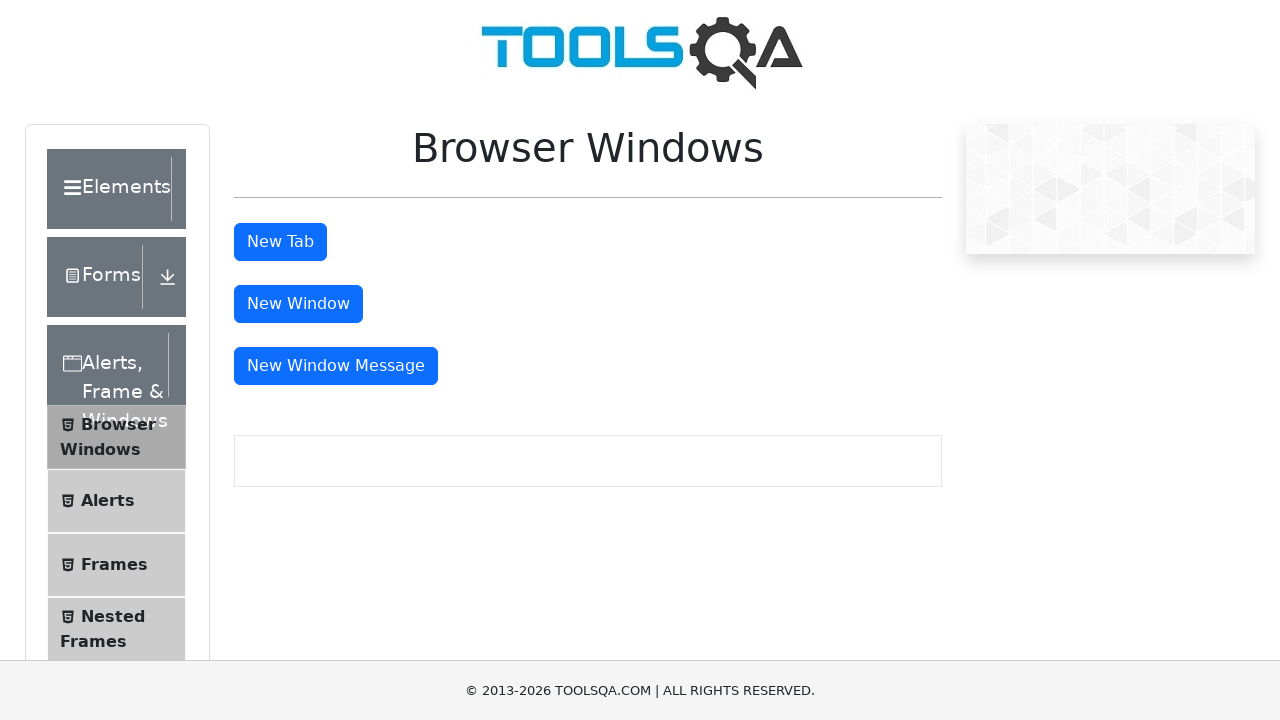

Clicked window button to open new page at (298, 304) on #windowButton
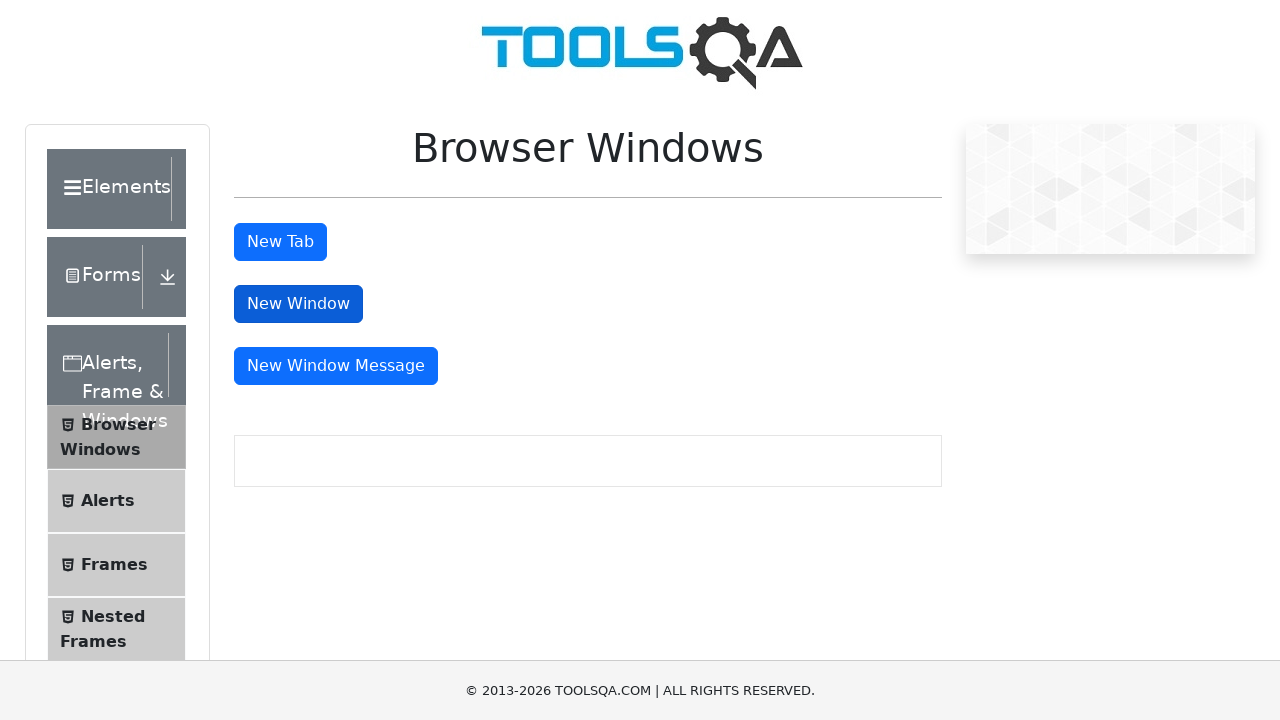

New page created and assigned
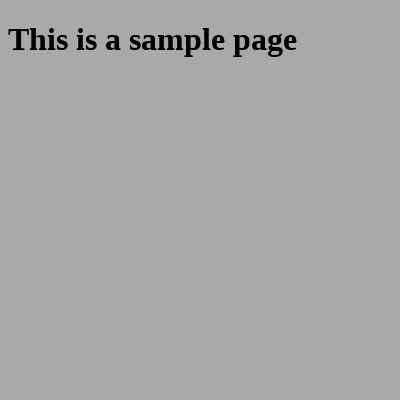

New page fully loaded
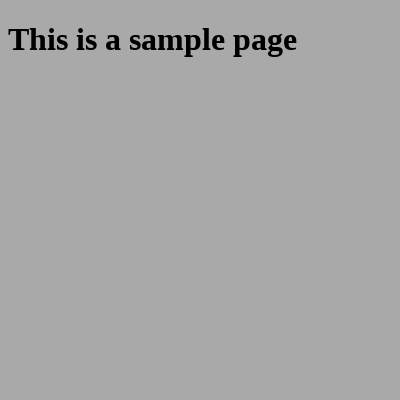

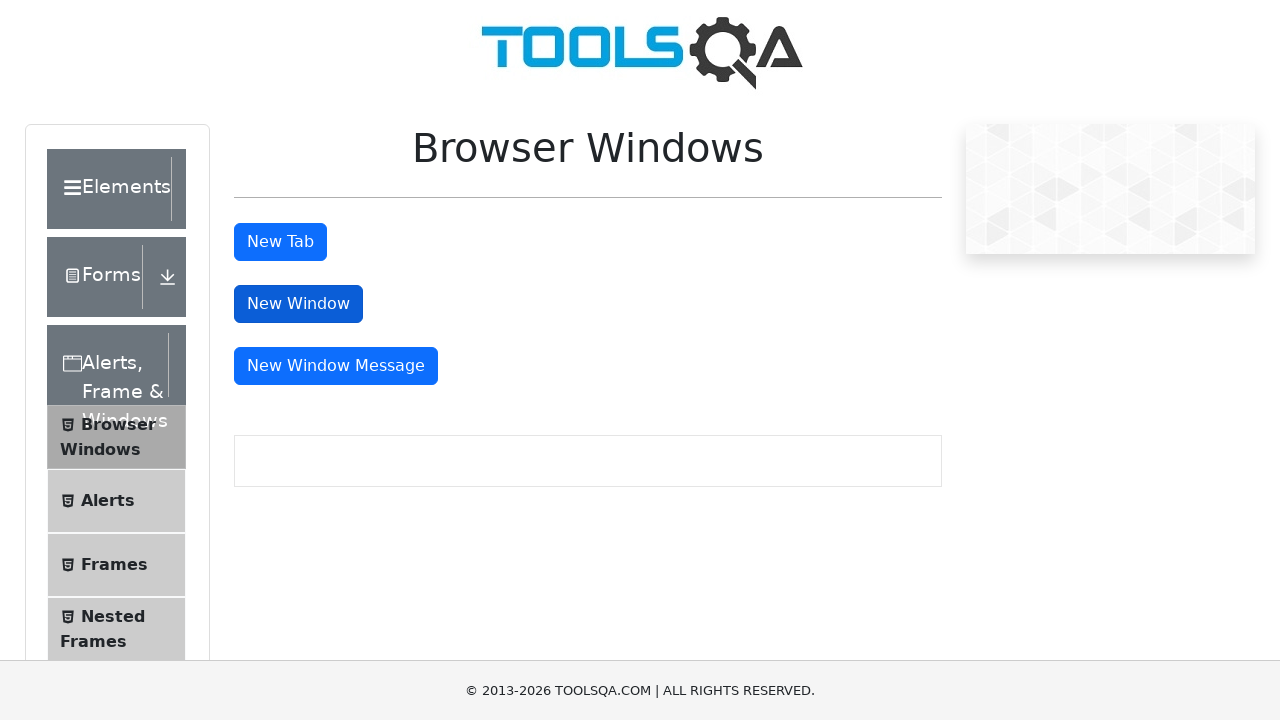